Tests search functionality on AJIO e-commerce website by entering "Shoes" in the search box and clicking the search button

Starting URL: https://www.ajio.com/

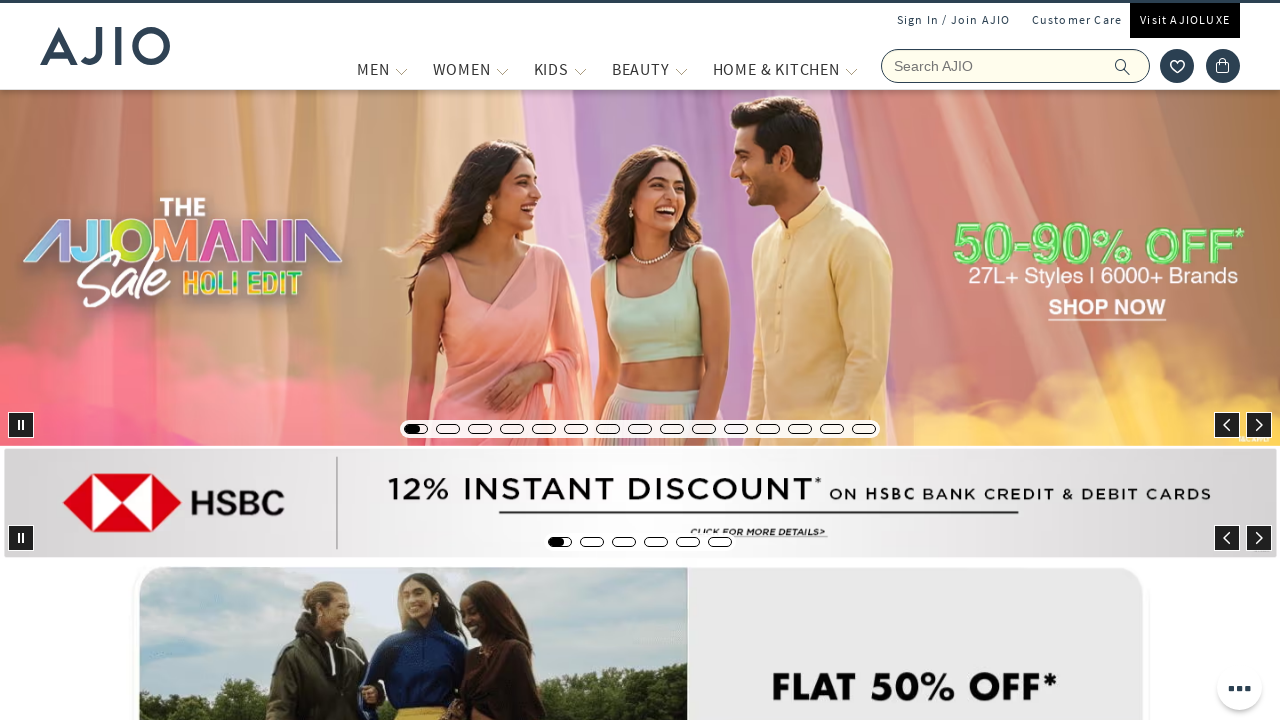

Filled search box with 'Shoes' on input[placeholder='Search AJIO']
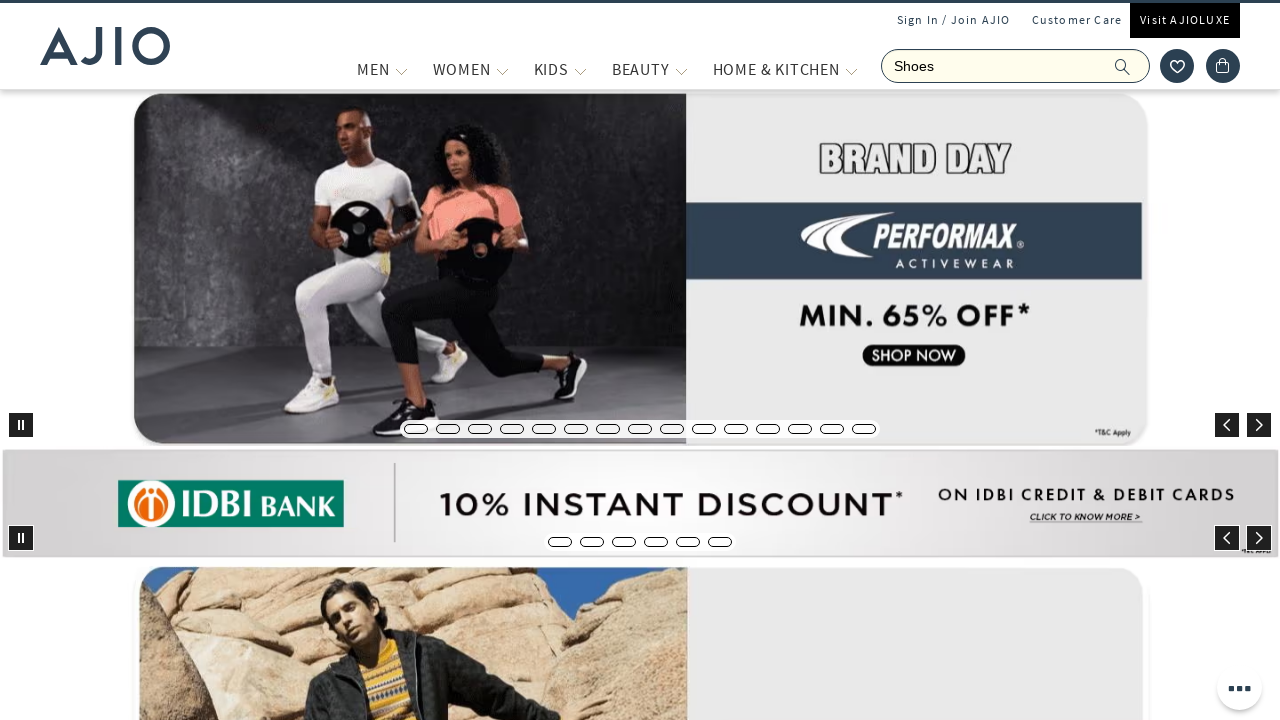

Clicked search icon to search for Shoes at (1123, 66) on span.ic-search
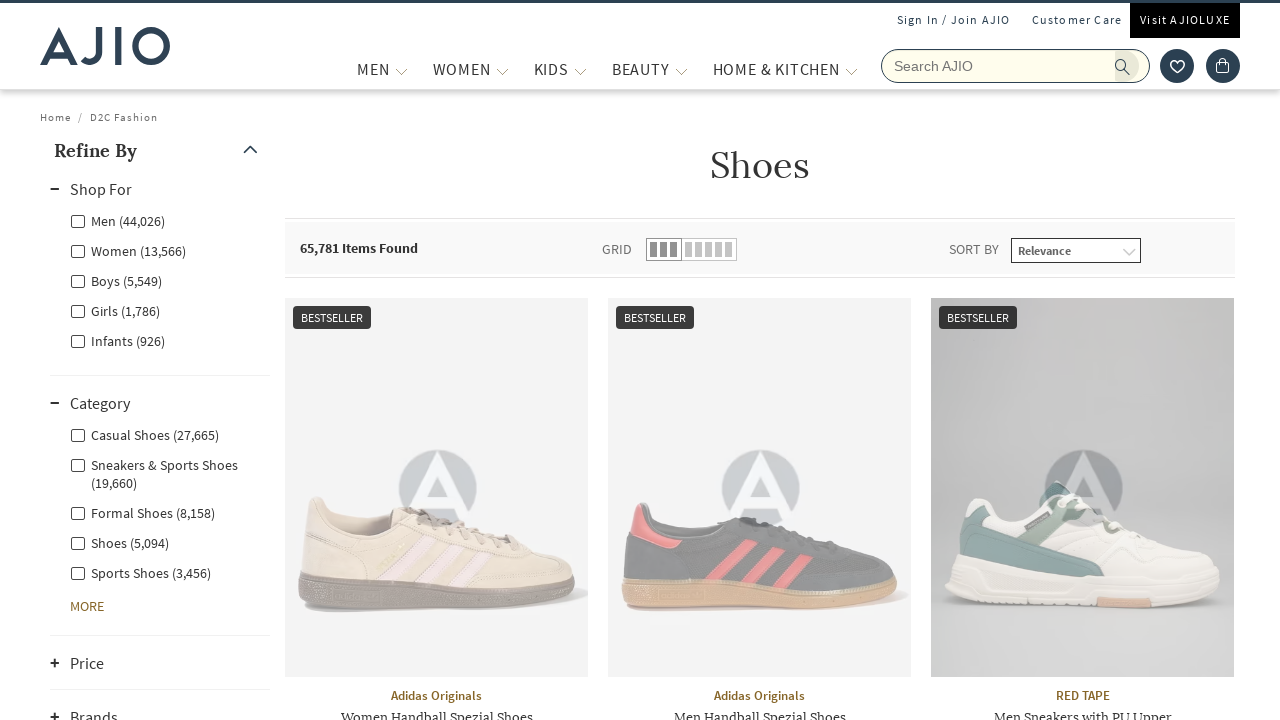

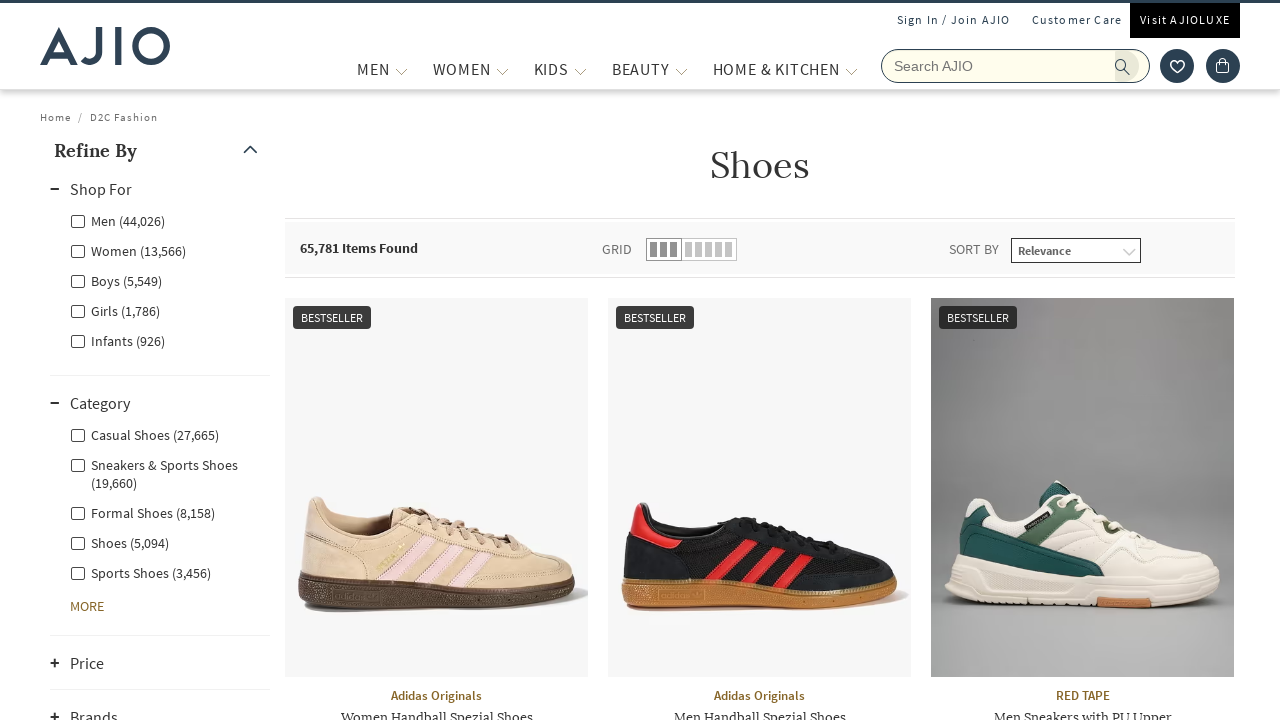